Navigates to a stock information page and verifies the page loads by checking for the title element

Starting URL: https://histock.tw/stock/3711

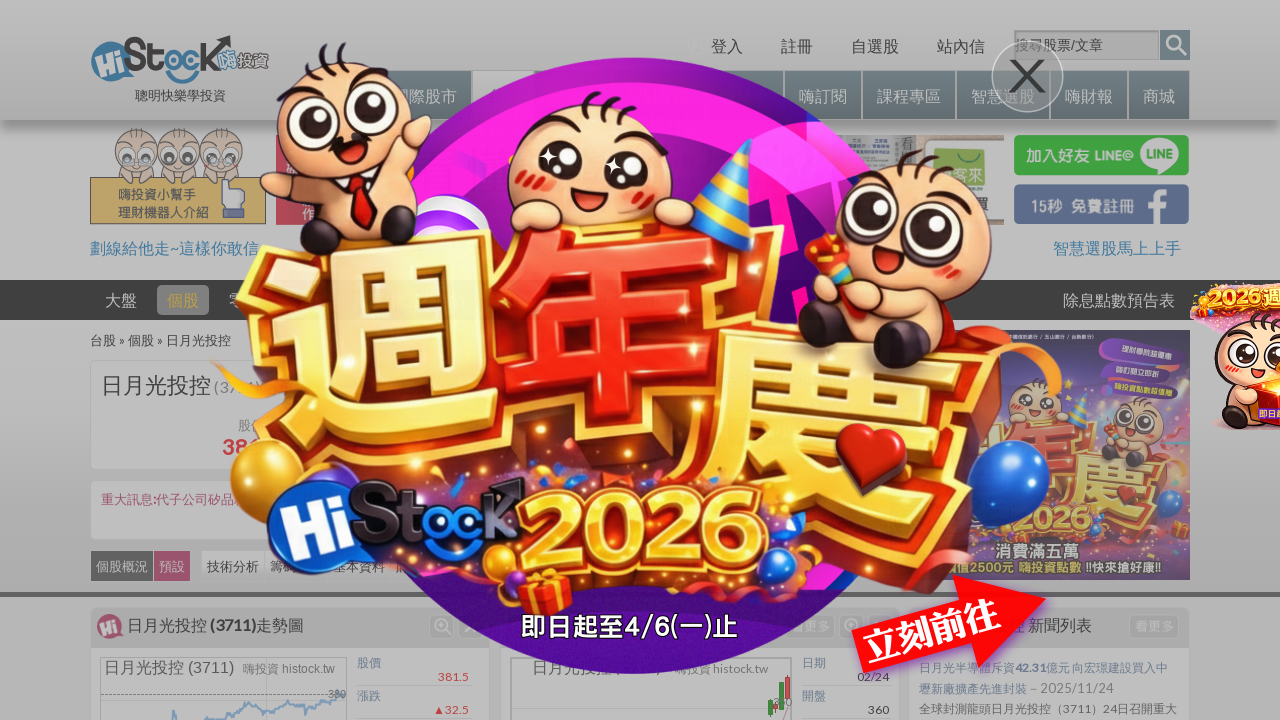

Navigated to stock information page for ticker 3711
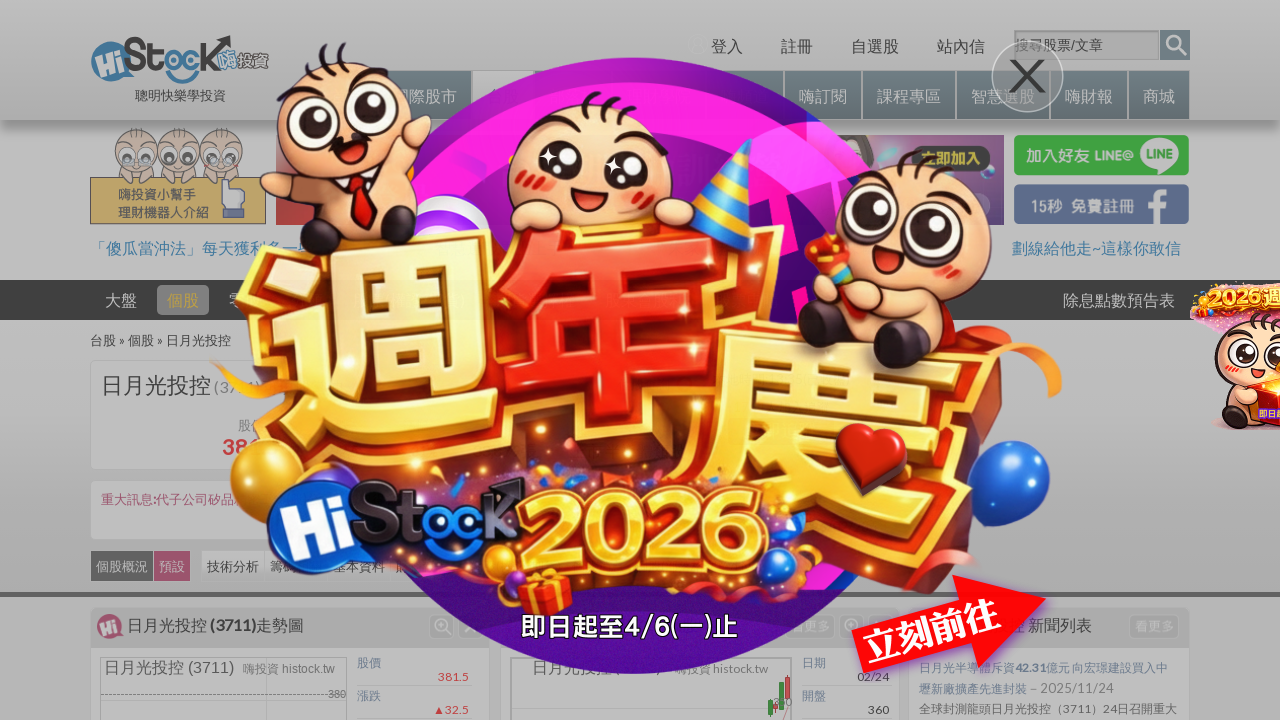

Page title element loaded
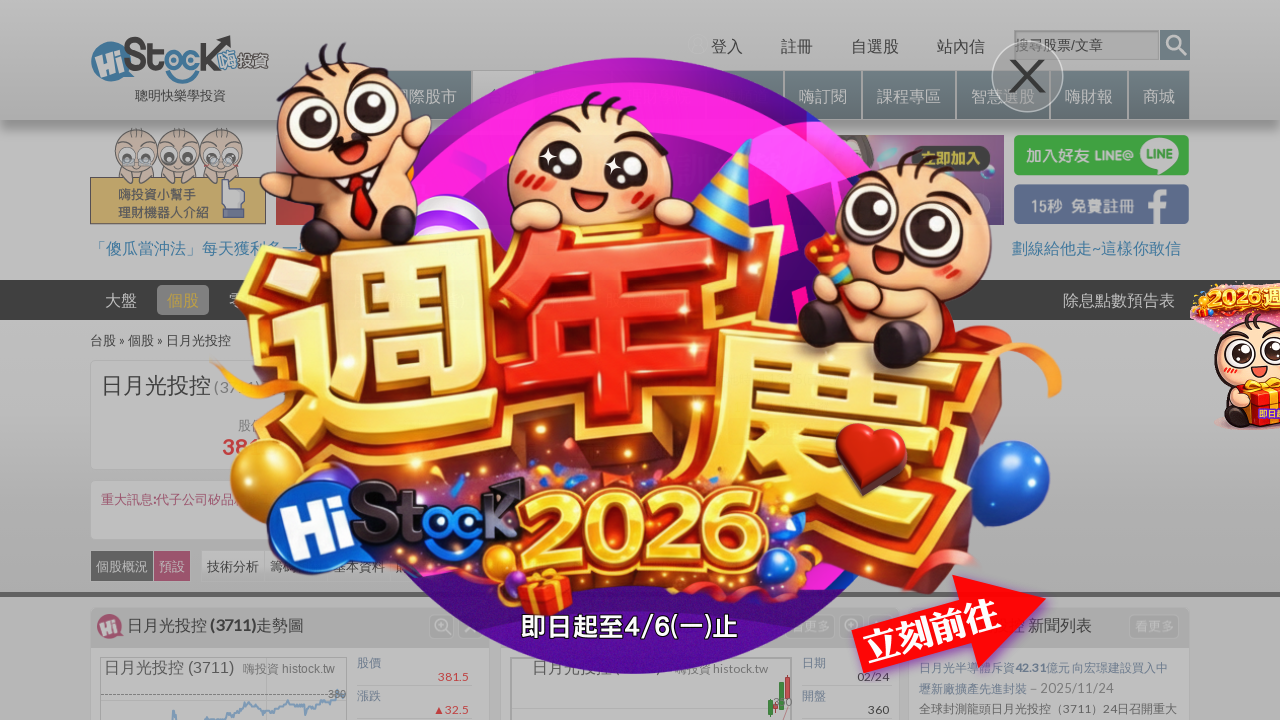

Verified page loaded by confirming title element exists in head
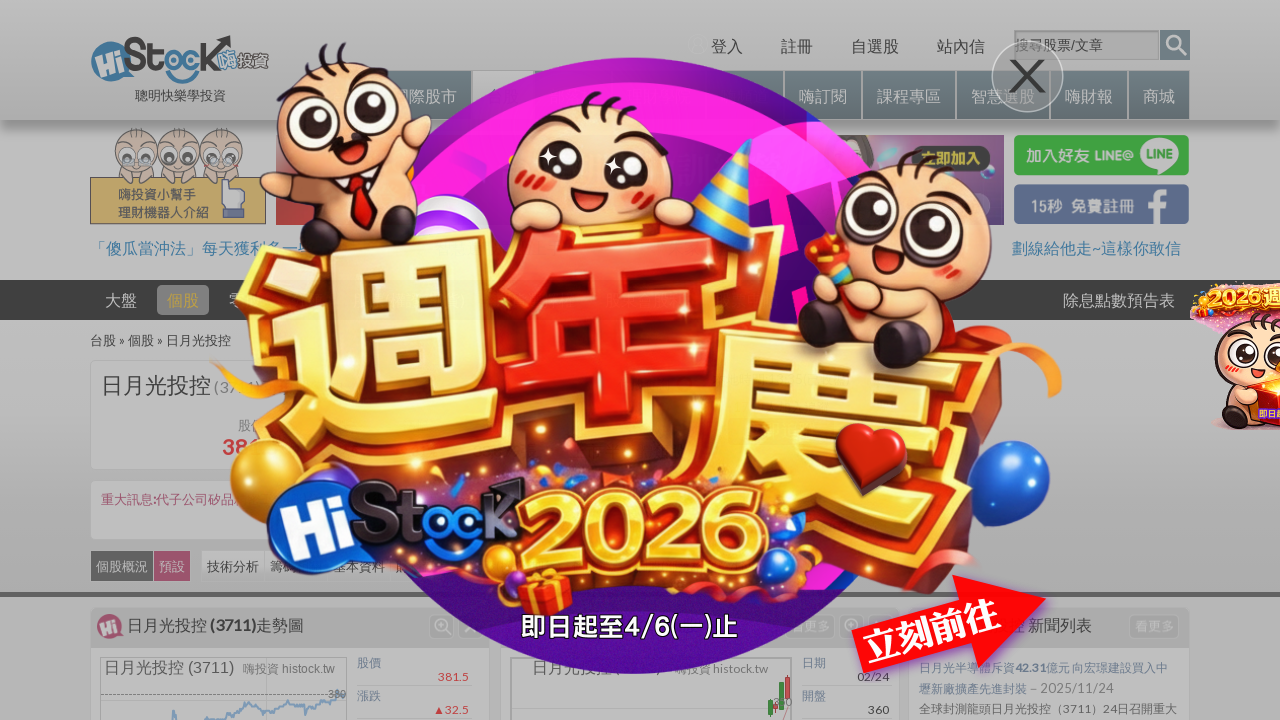

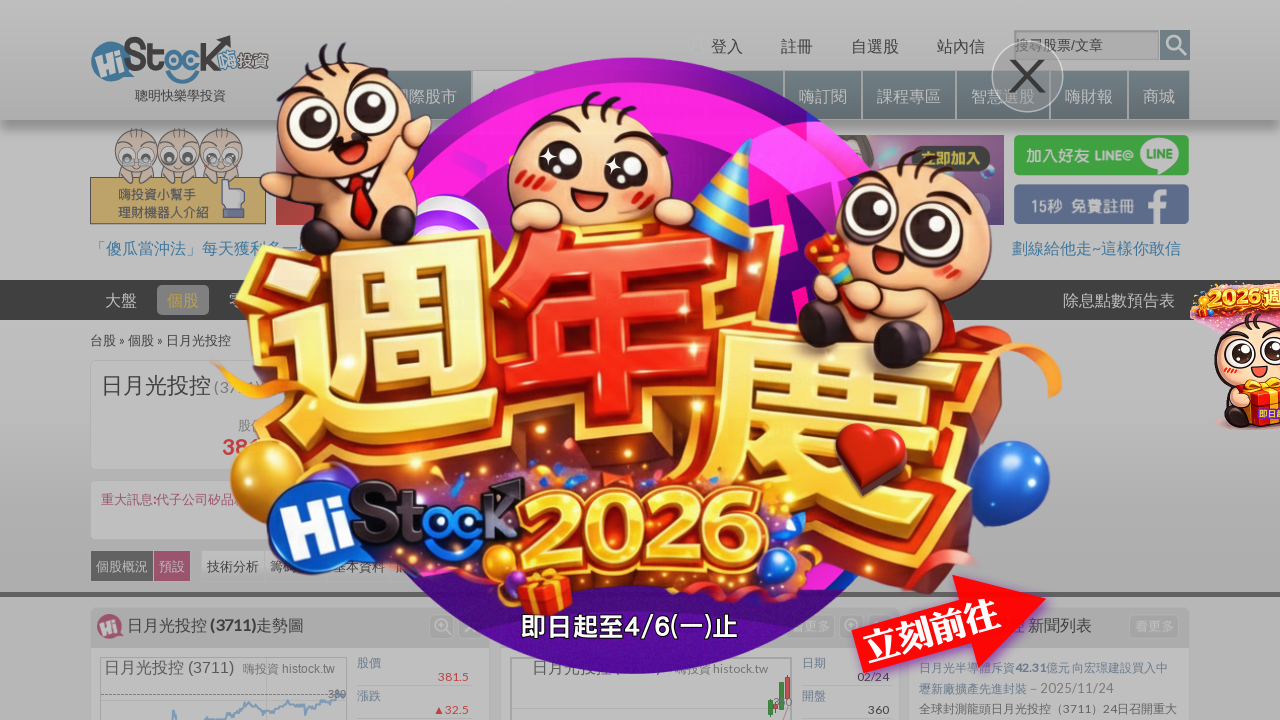